Extracts a value from an image attribute, performs a mathematical calculation (log of absolute value of 12*sin(x)), fills an answer form, checks a checkbox, selects a radio button, and submits the form.

Starting URL: http://suninjuly.github.io/get_attribute.html

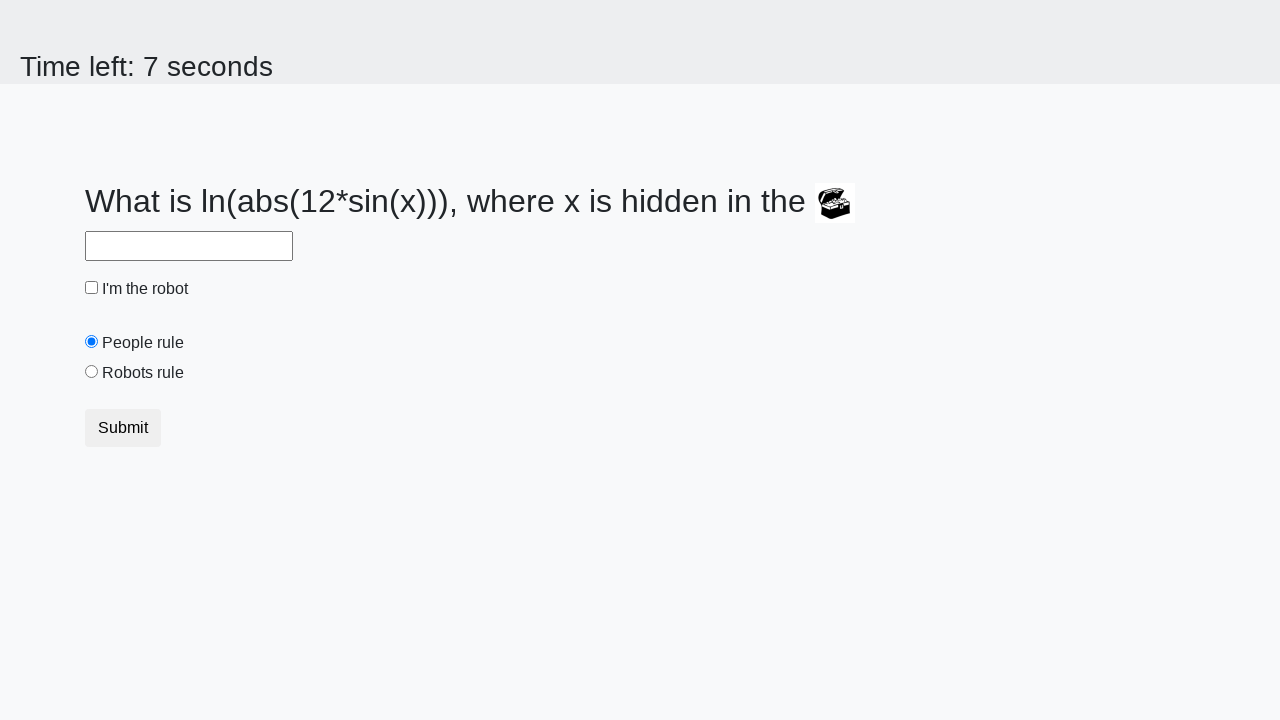

Located the image element in h2
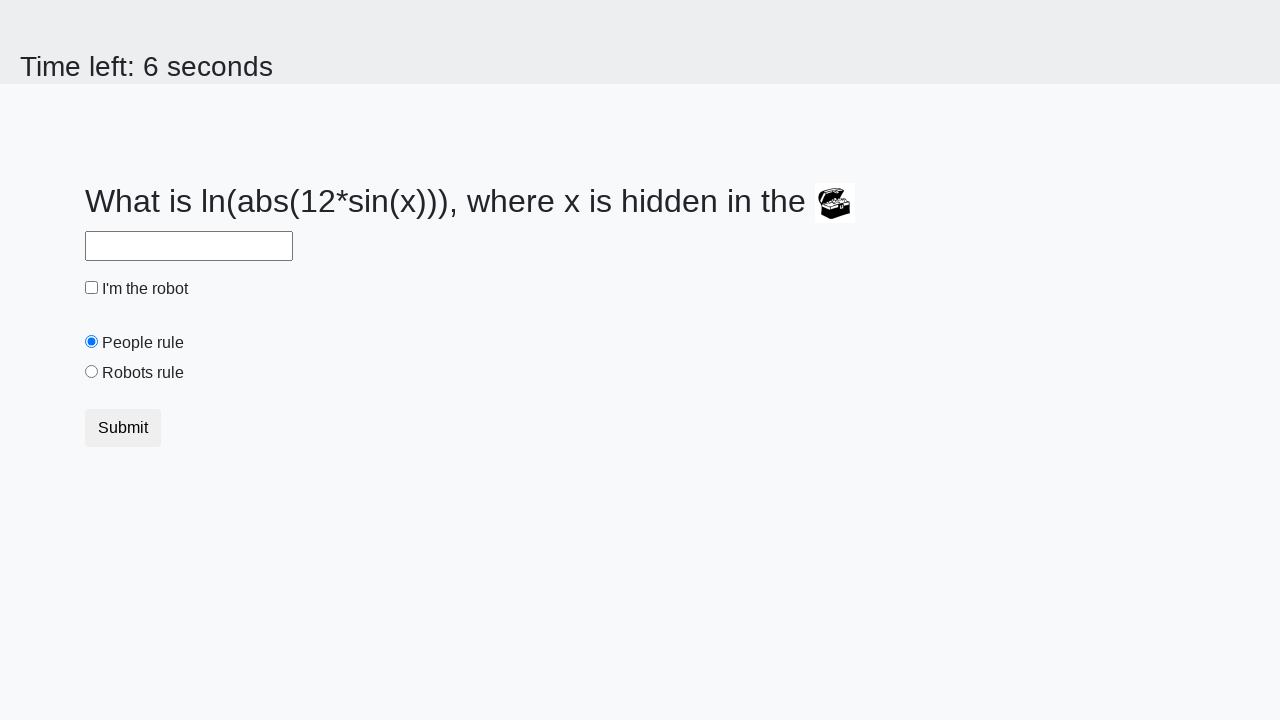

Extracted valuex attribute from image: 103
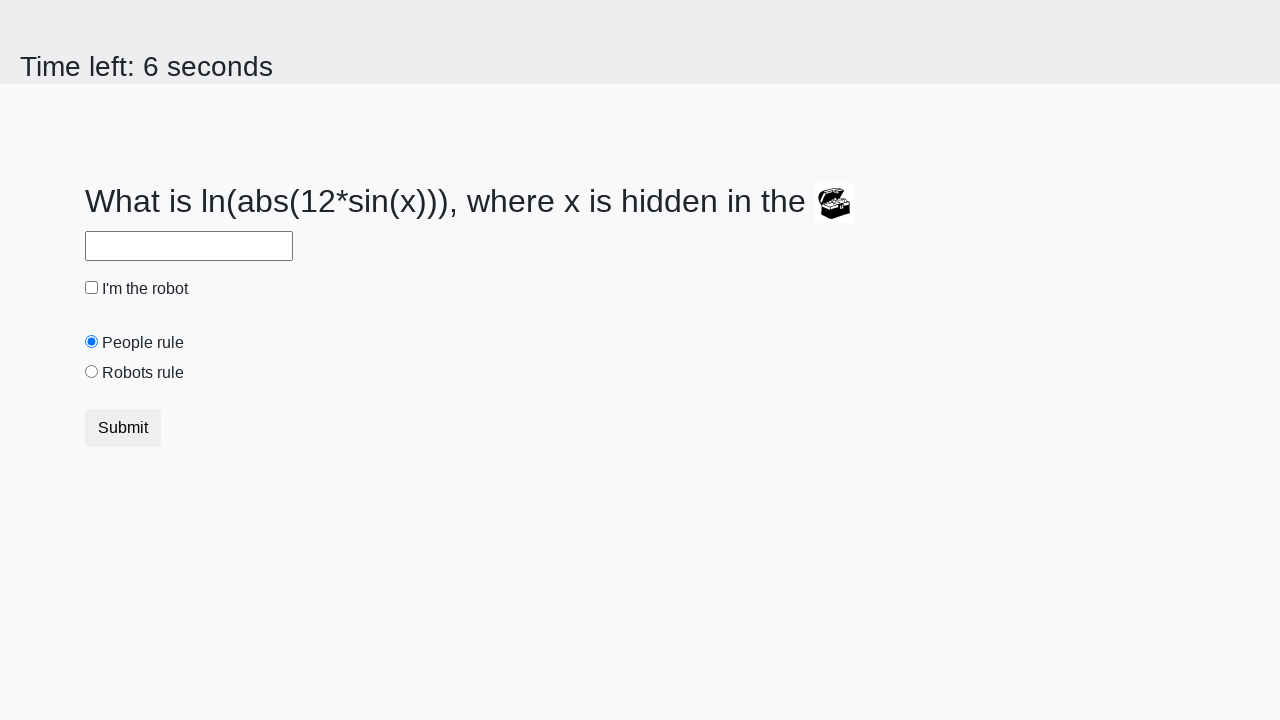

Calculated answer using formula log(abs(12*sin(103))): 2.0116796413407005
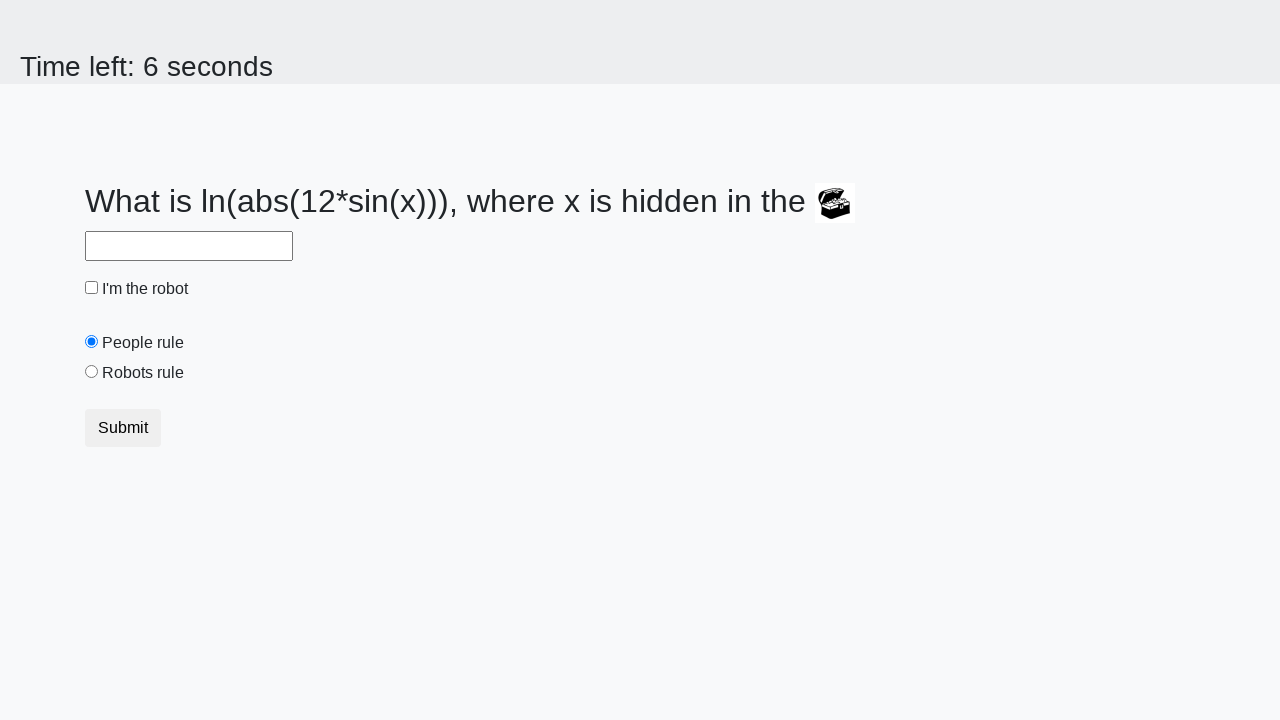

Filled answer field with calculated value: 2.0116796413407005 on #answer
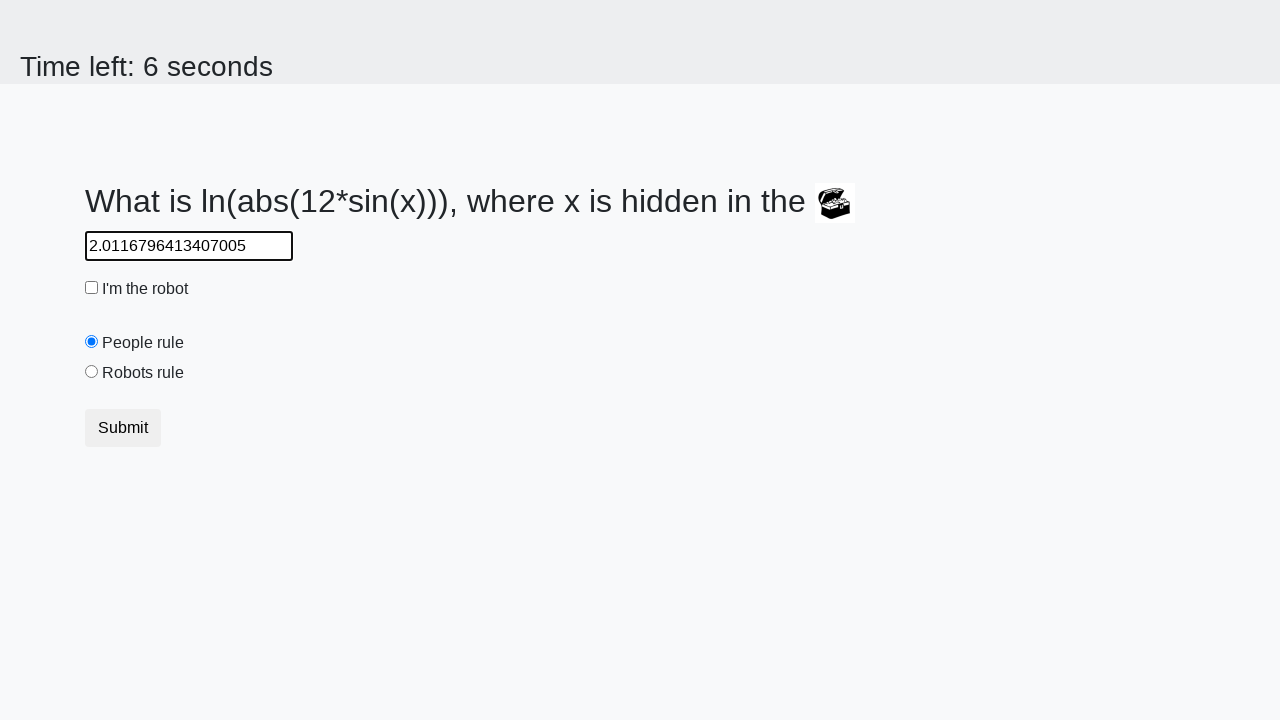

Checked the robot checkbox at (92, 288) on #robotCheckbox
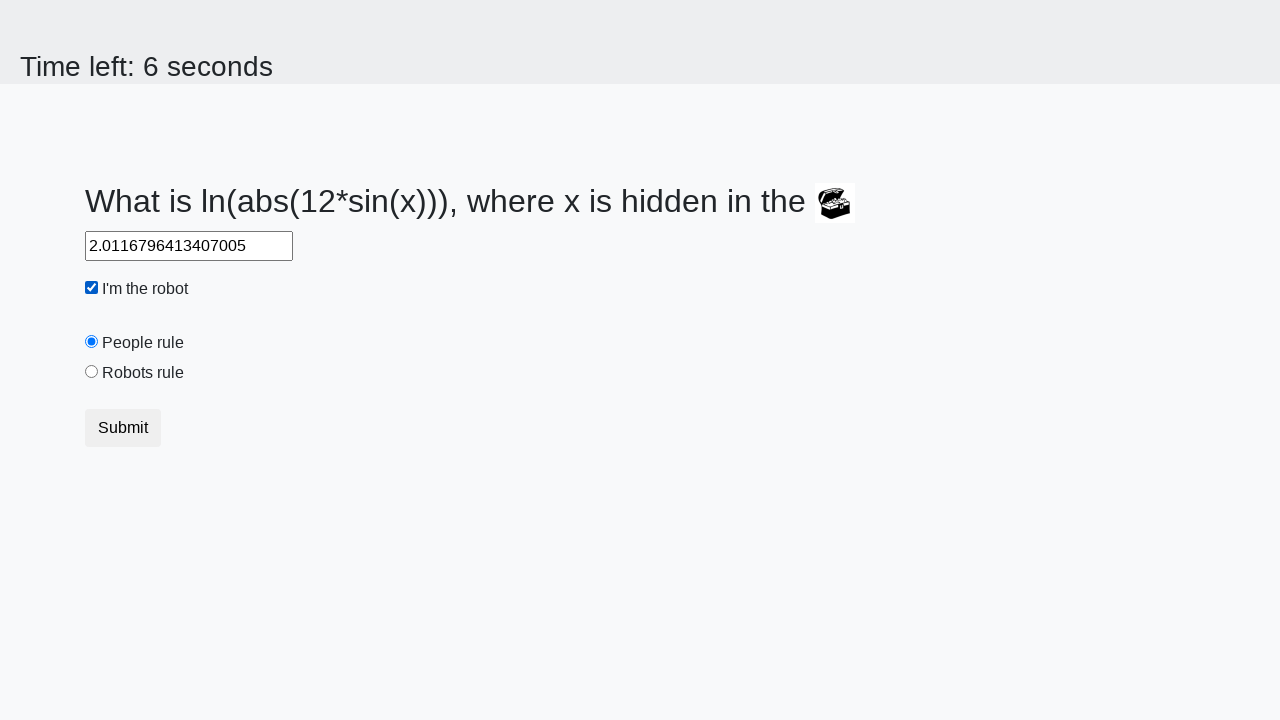

Selected the robots radio button at (92, 372) on [value='robots']
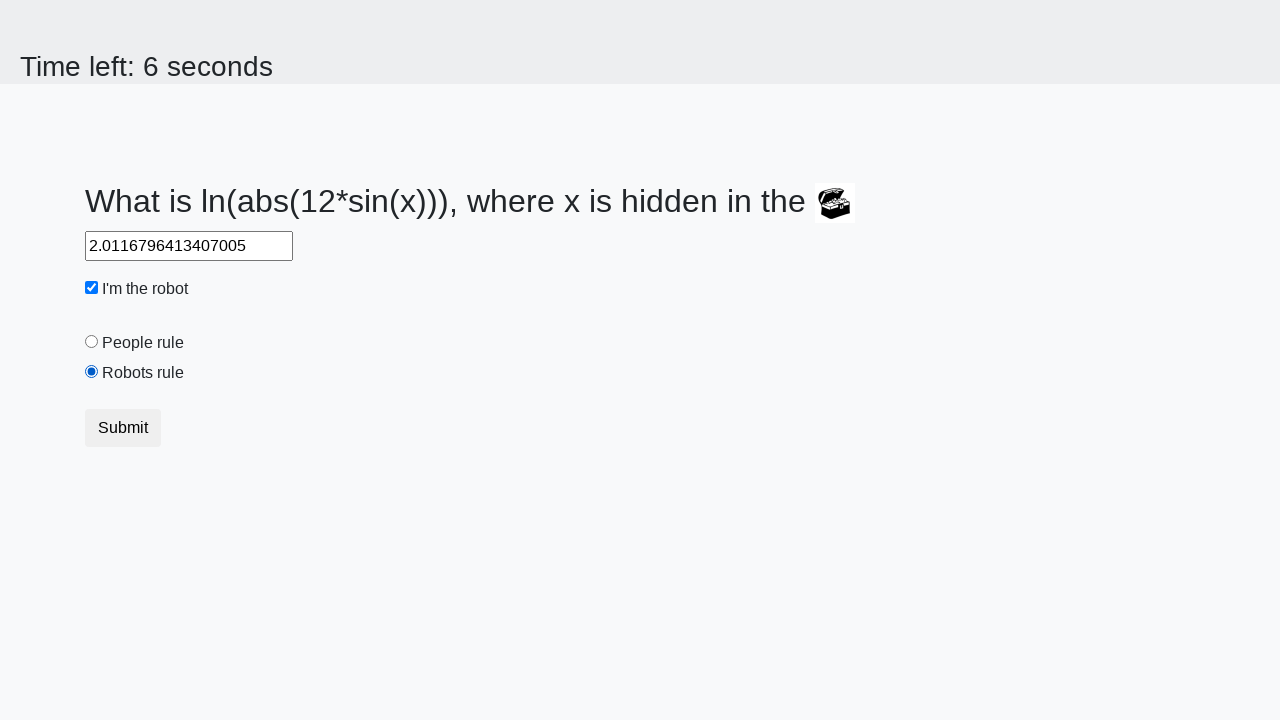

Clicked the submit button at (123, 428) on .btn.btn-default
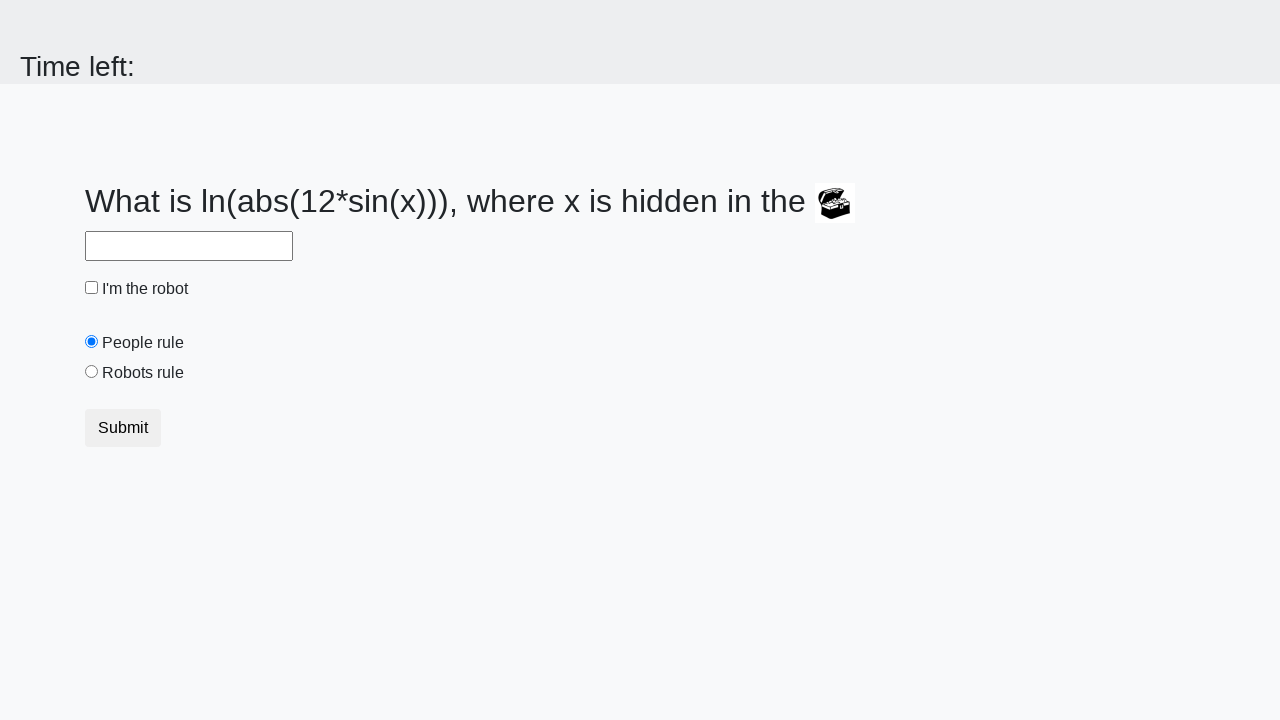

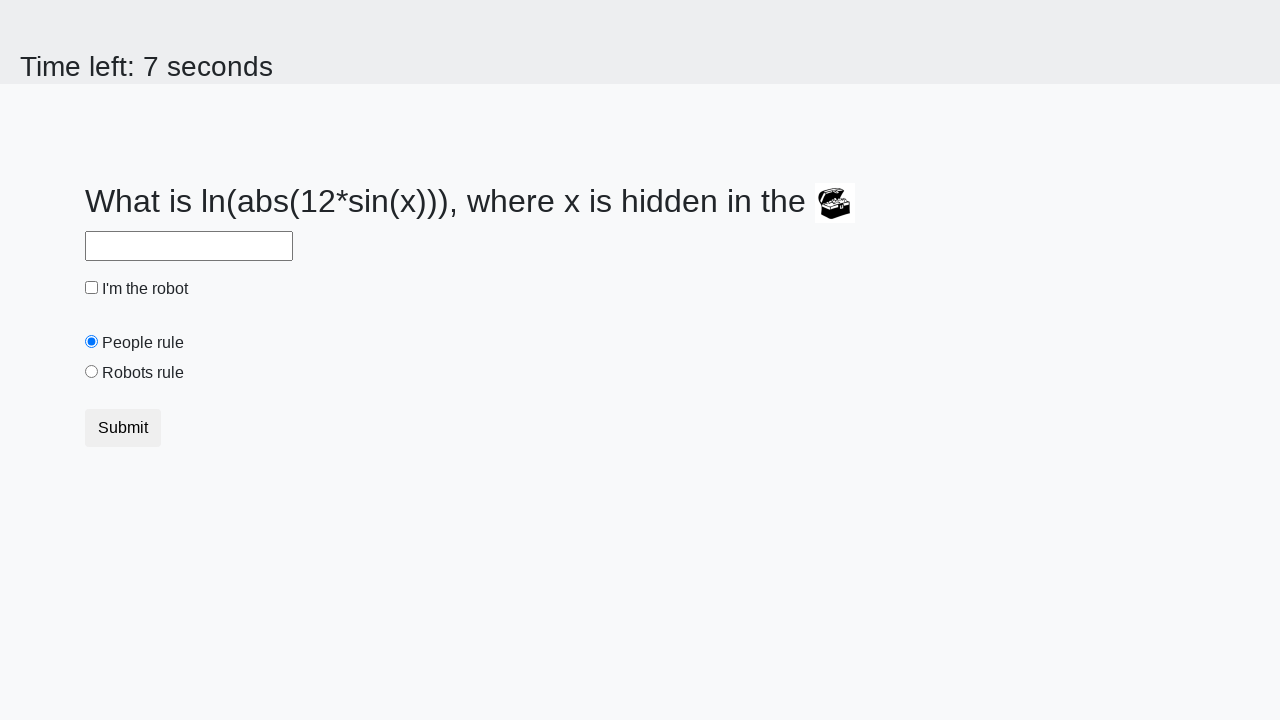